Tests selecting an option from a dropdown list by manually iterating through options and clicking the one that matches the desired text, then verifying the selection was made correctly.

Starting URL: https://the-internet.herokuapp.com/dropdown

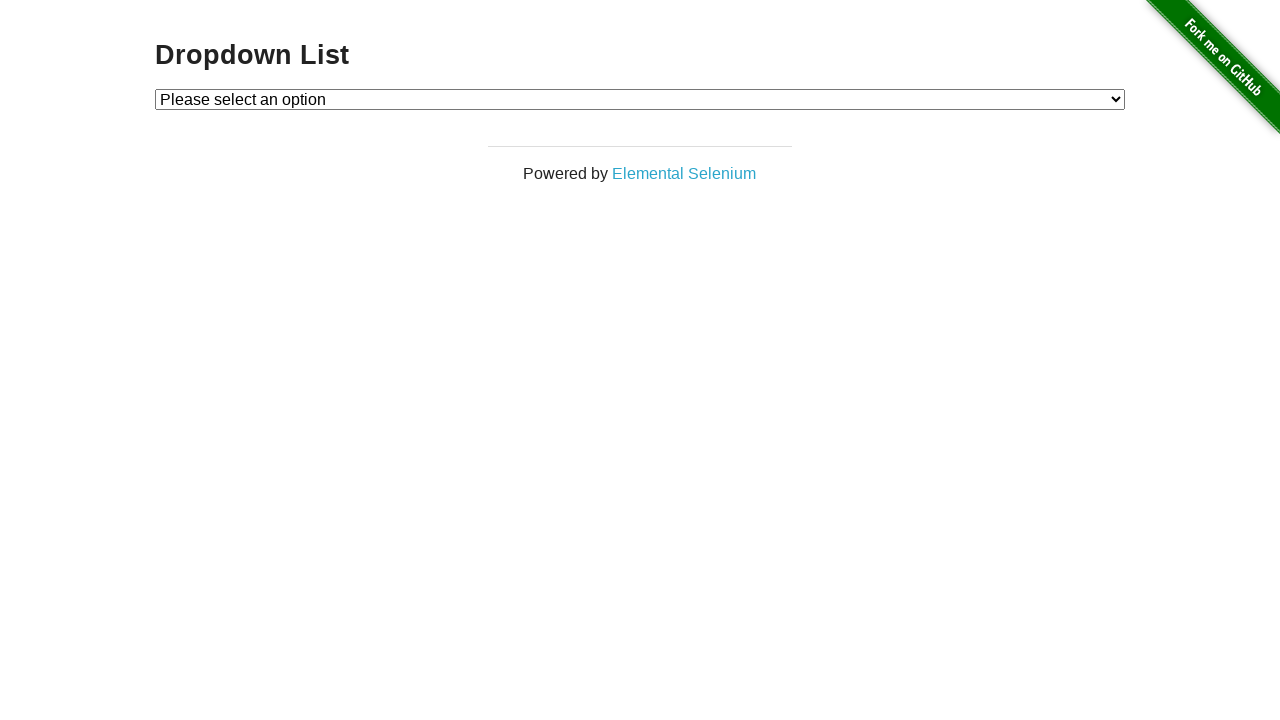

Waited for dropdown element to be present
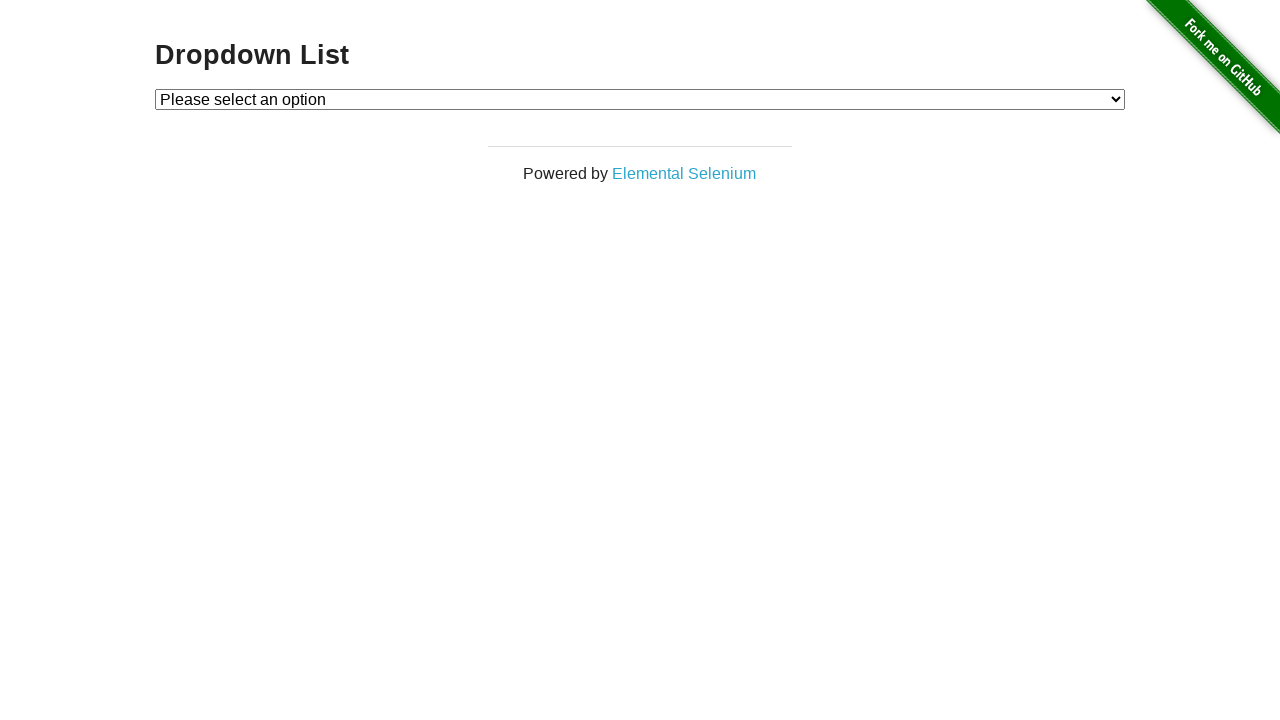

Selected 'Option 1' from the dropdown on #dropdown
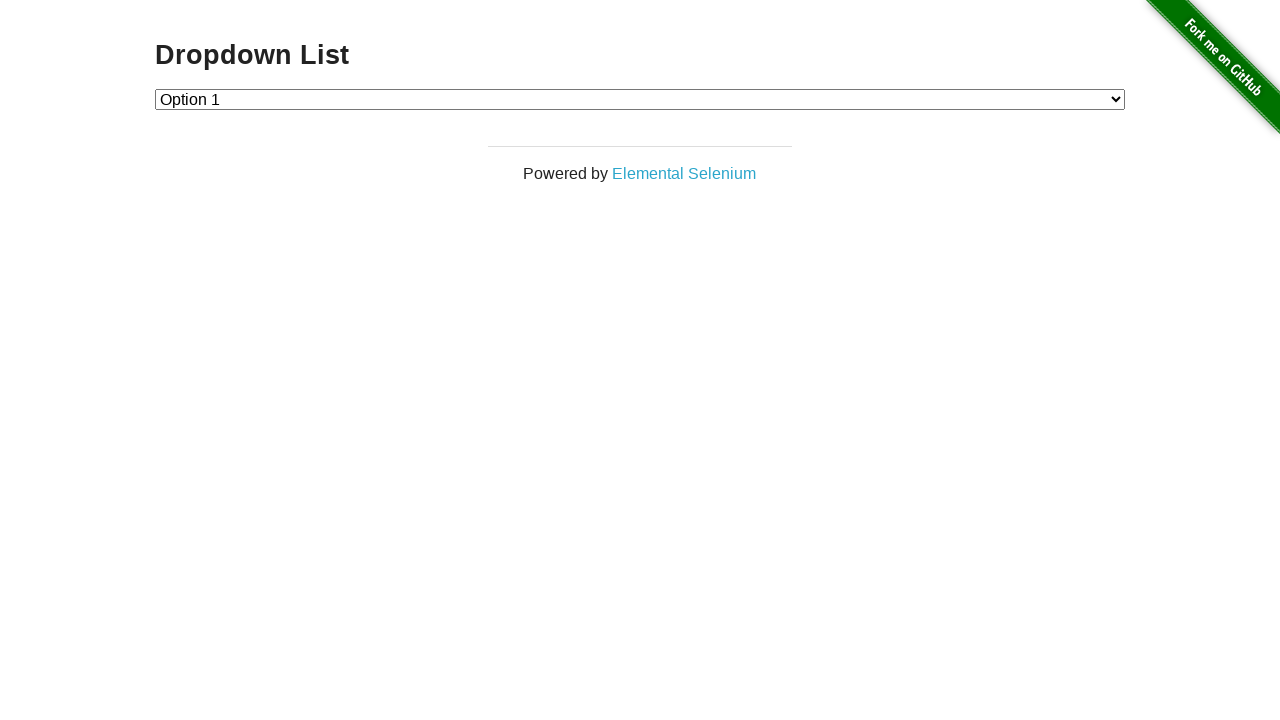

Retrieved the selected dropdown value
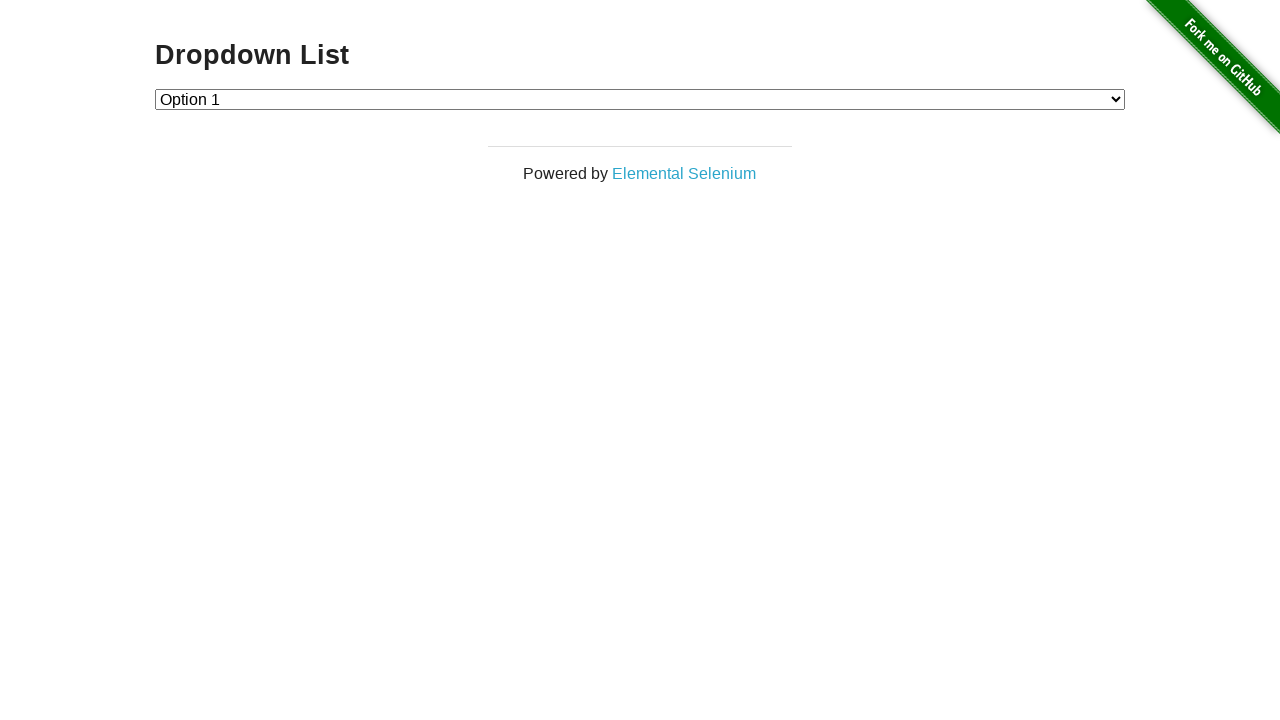

Verified that the dropdown value is '1' as expected
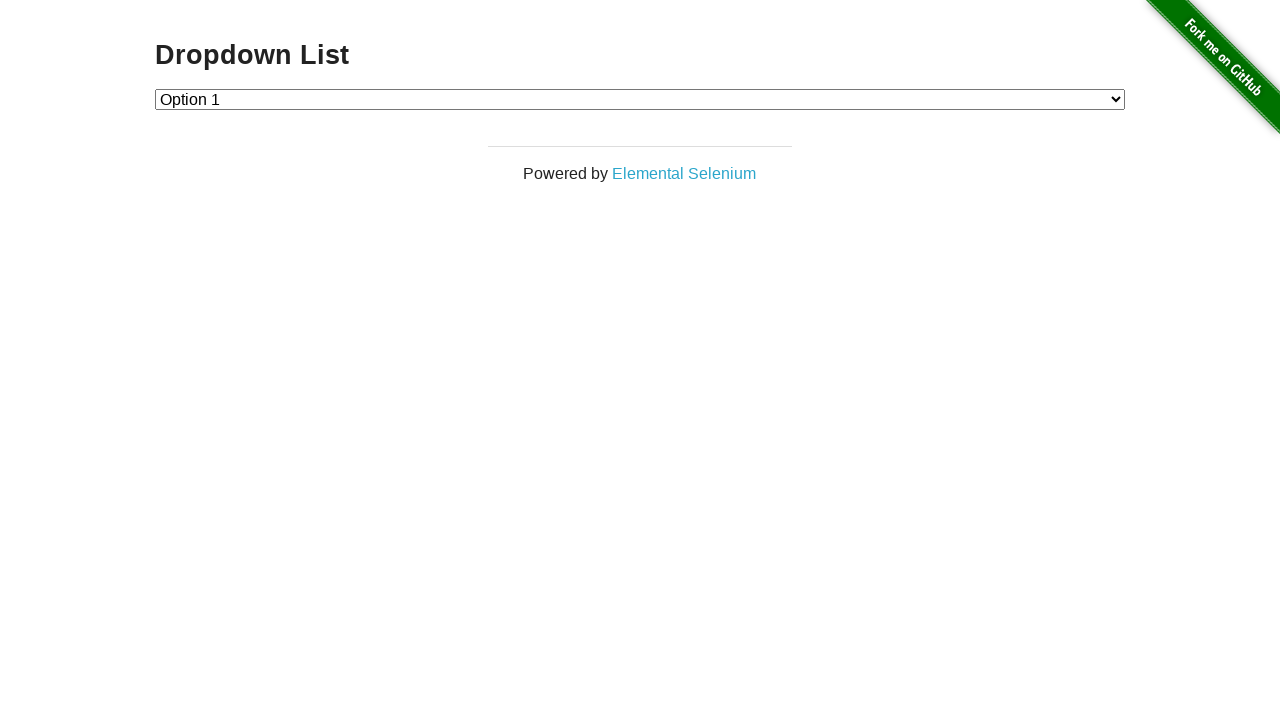

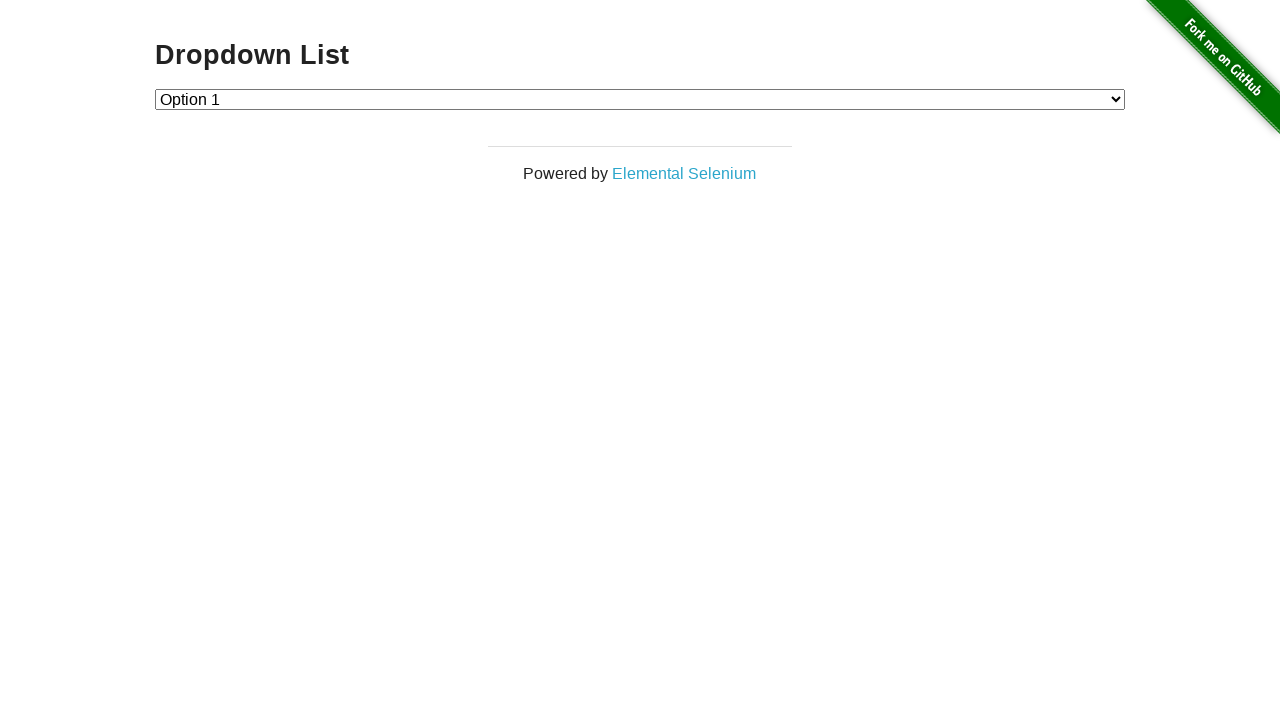